Tests clicking on the "Start a free trial" link on the VWO application page, which redirects to the free trial signup page.

Starting URL: https://app.vwo.com

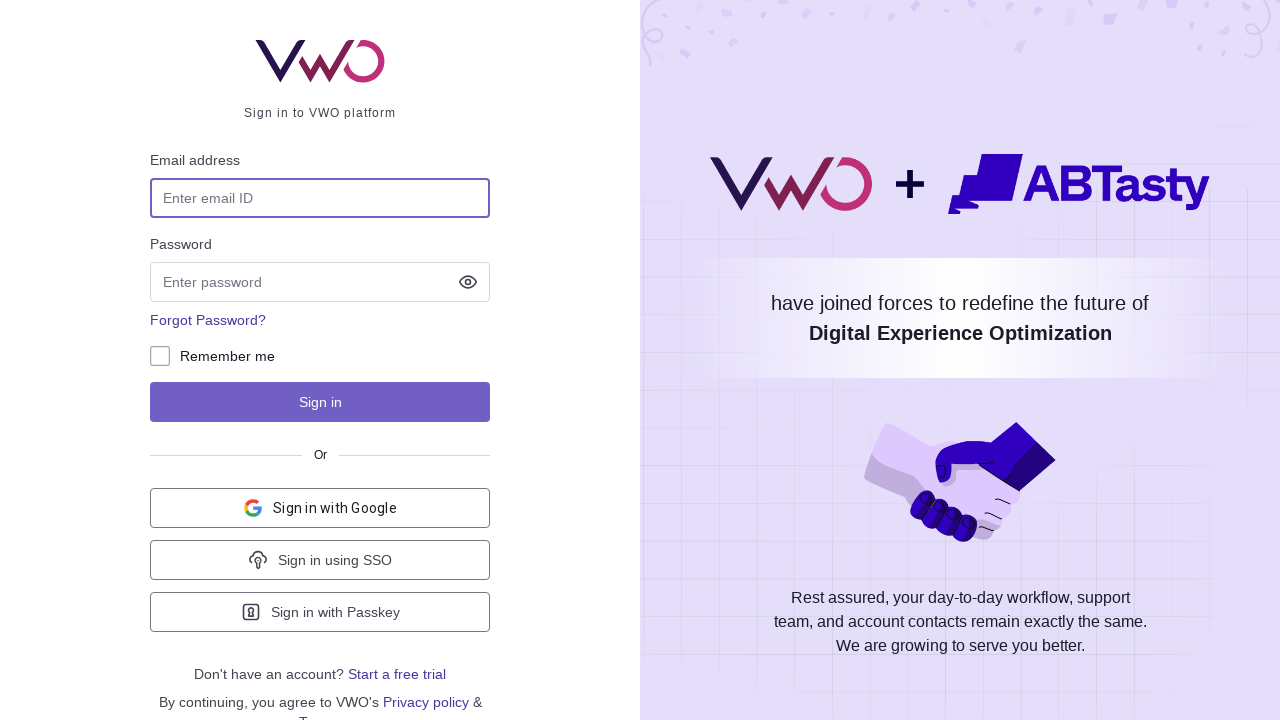

Clicked on the 'Start a free trial' link at (397, 674) on a:has-text('Start')
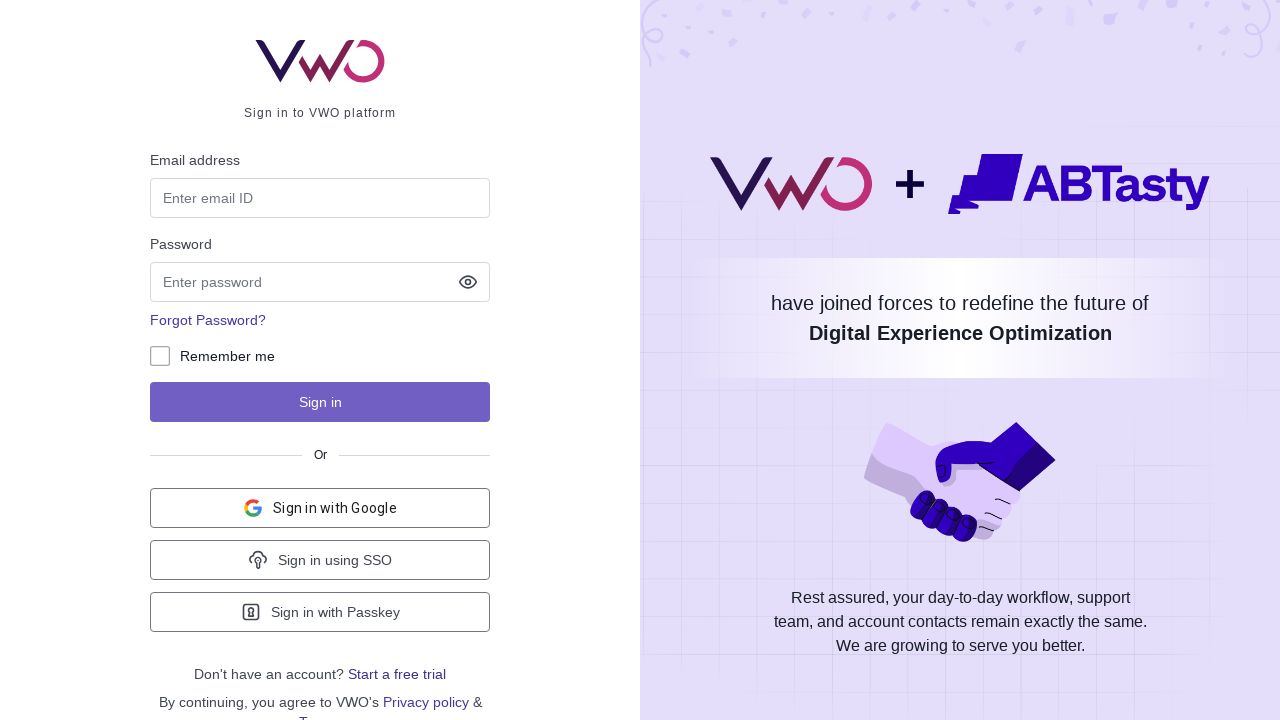

Waited for navigation to complete and free trial signup page to load
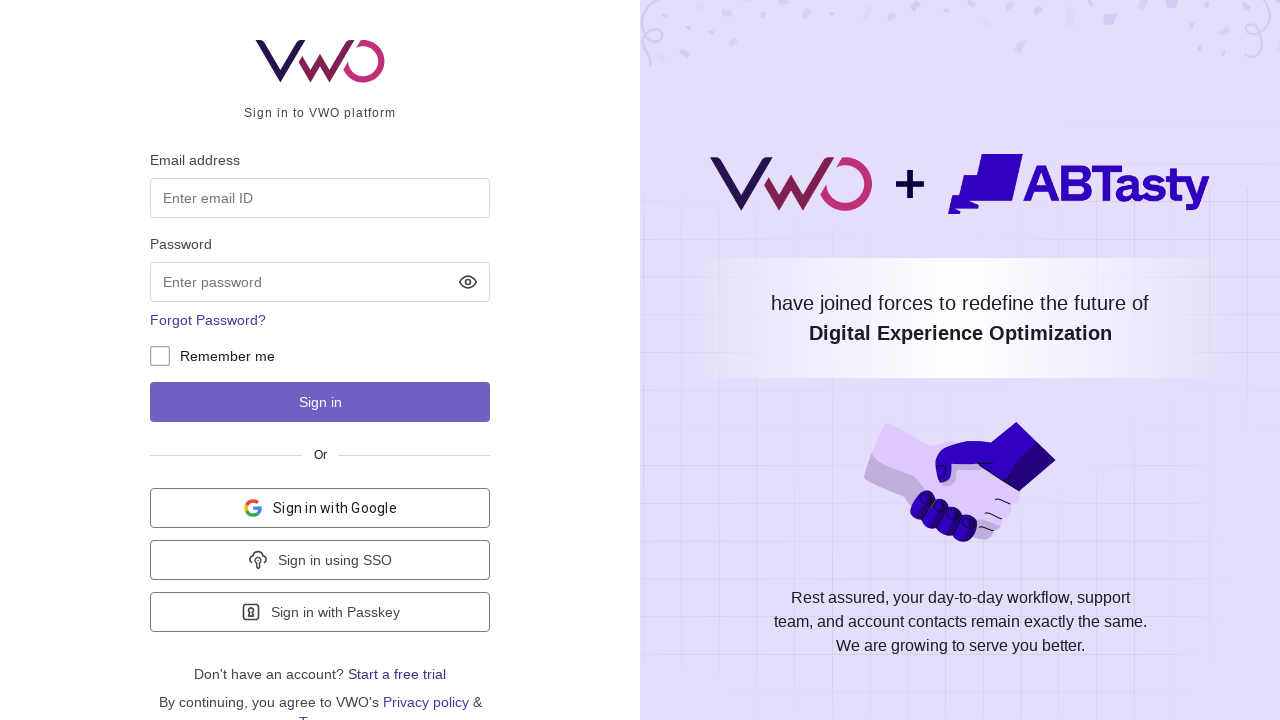

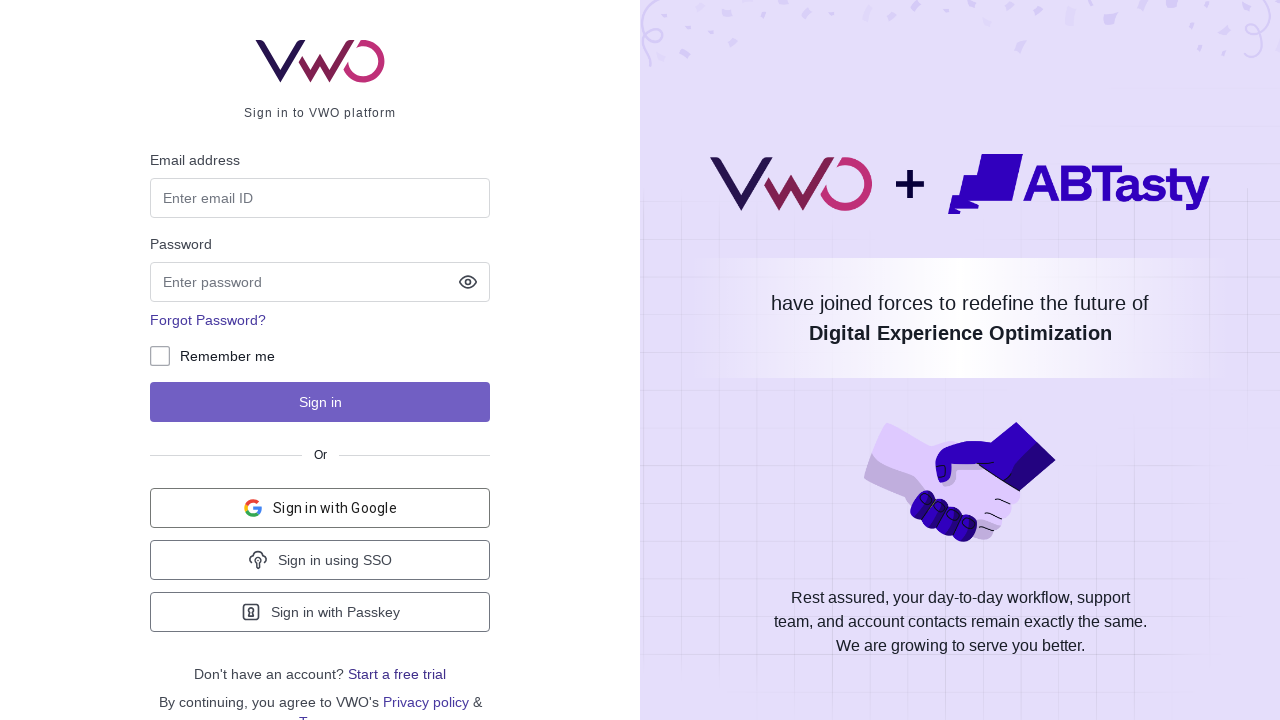